Tests a reservation form by entering a guest name and clicking the next button to proceed

Starting URL: http://example.selenium.jp/reserveApp/

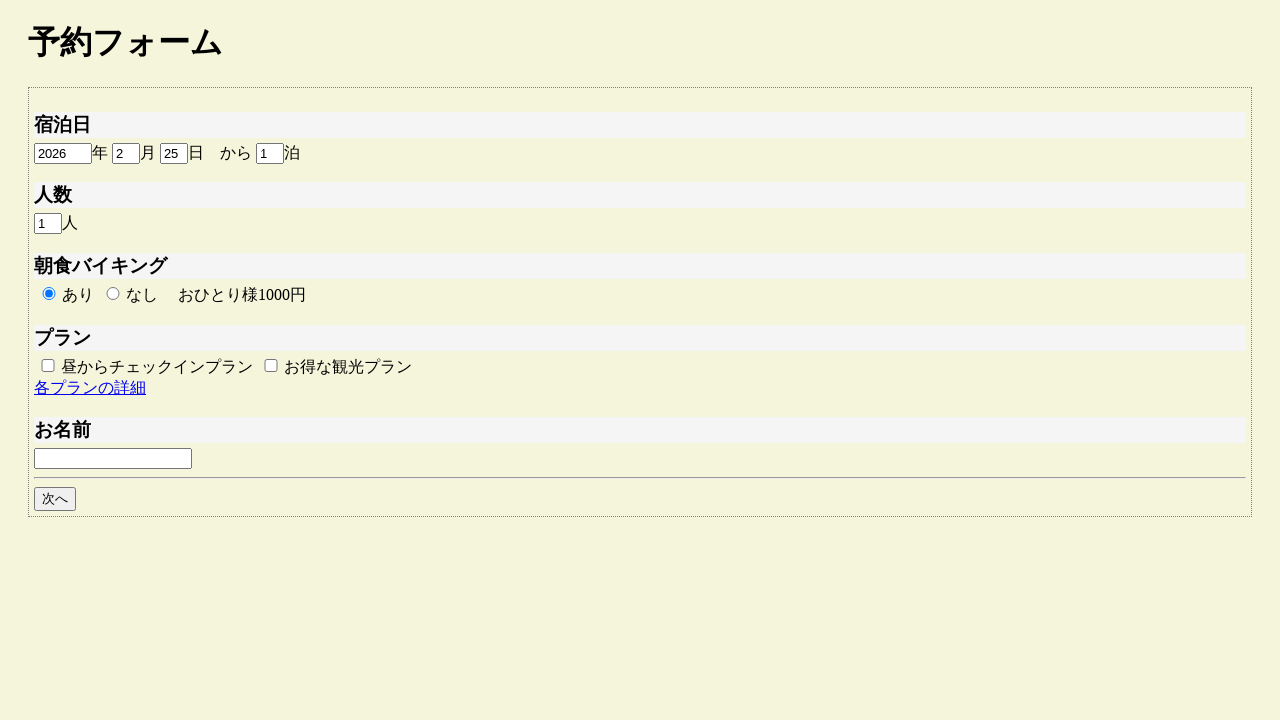

Filled guest name field with 'サンプルユーザ' on #guestname
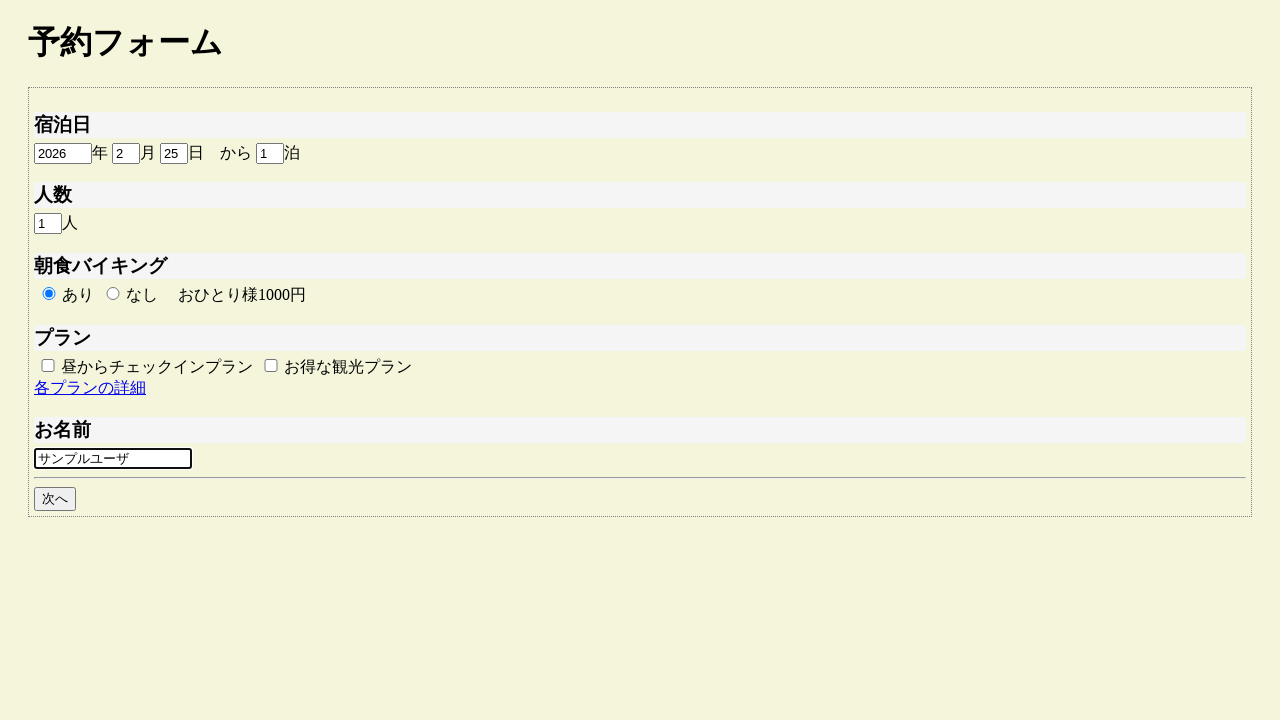

Clicked next button to proceed to next step at (55, 499) on #goto_next
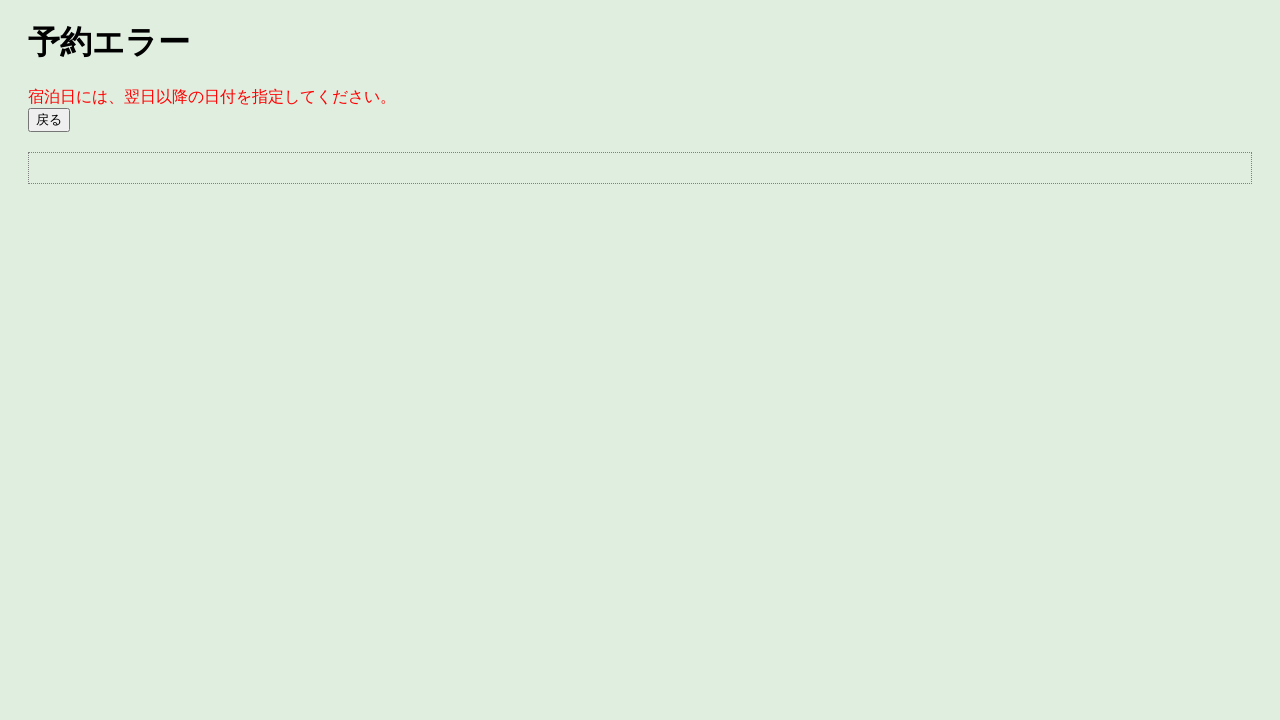

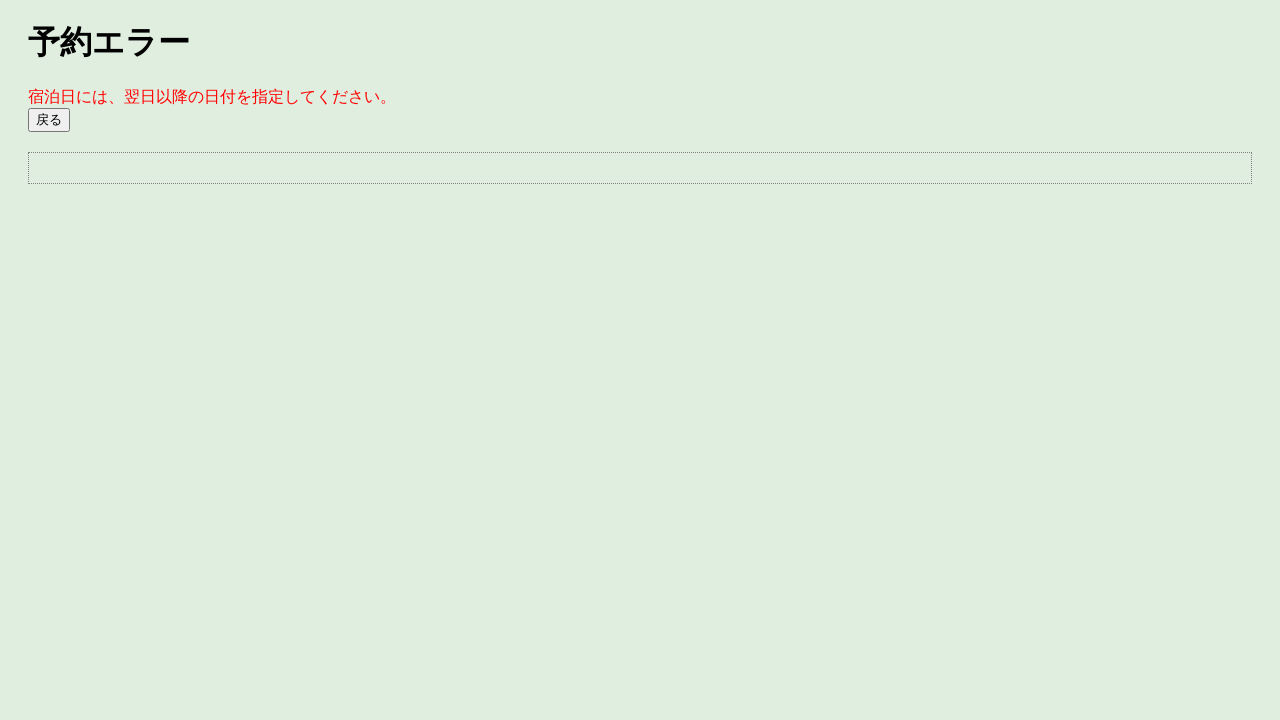